Tests drag and drop functionality on jQuery UI demo page by dragging an element into a droppable area

Starting URL: https://jqueryui.com/droppable/

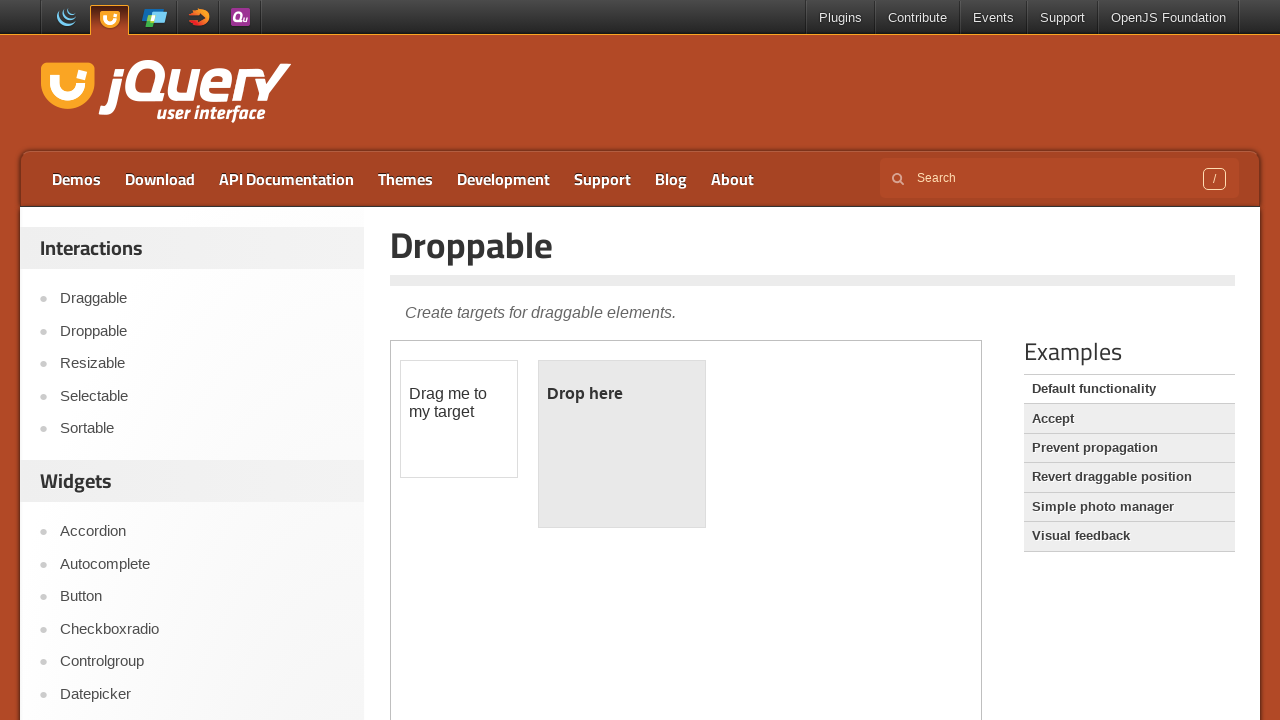

Located and switched to iframe containing drag and drop demo
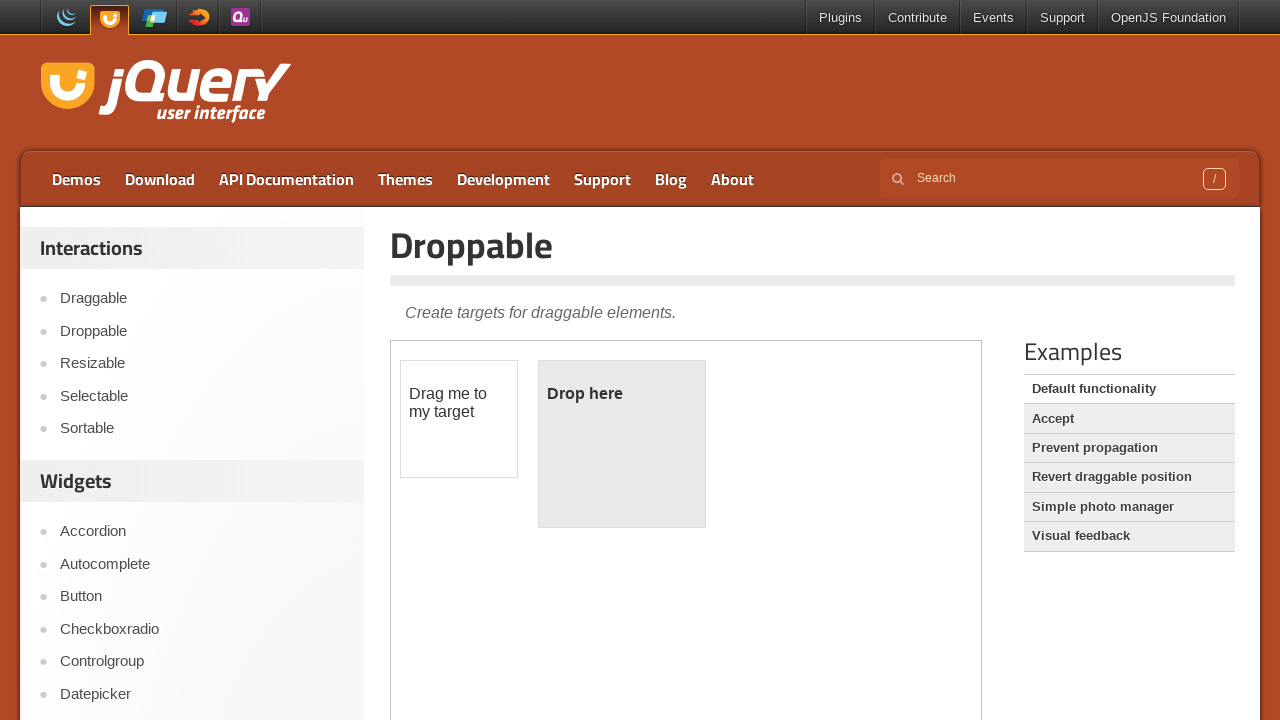

Located draggable element
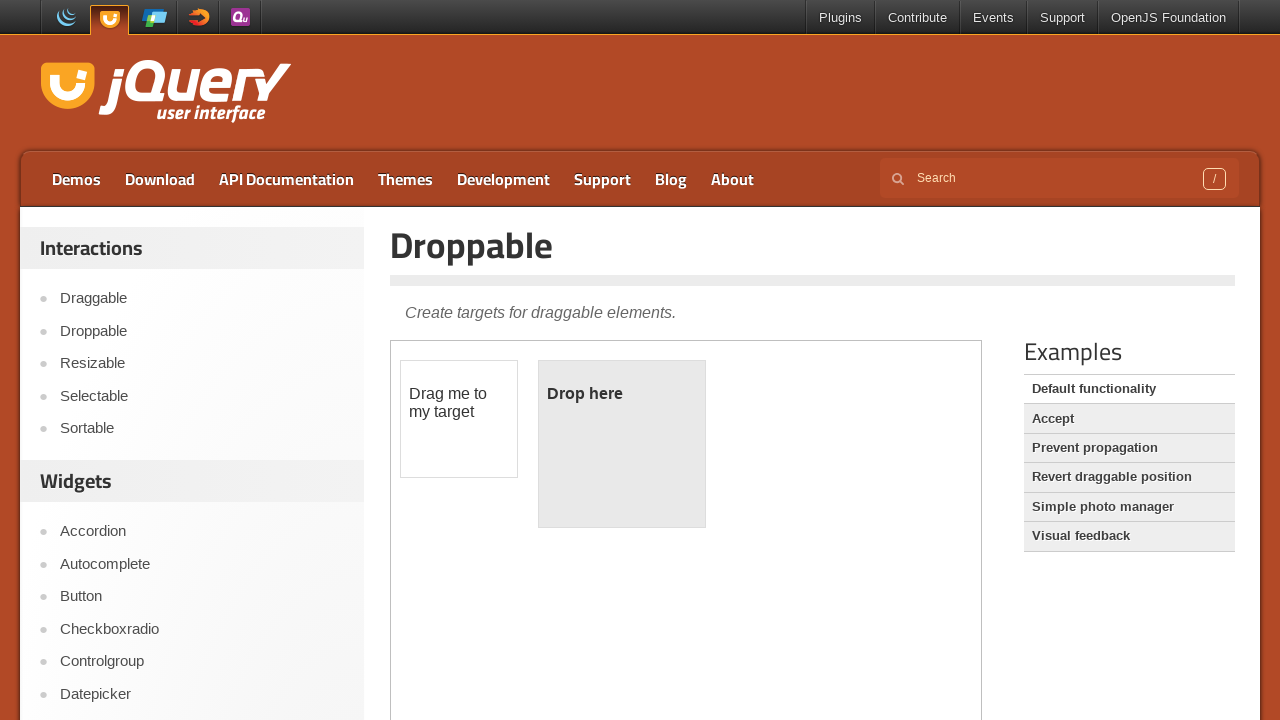

Located droppable element
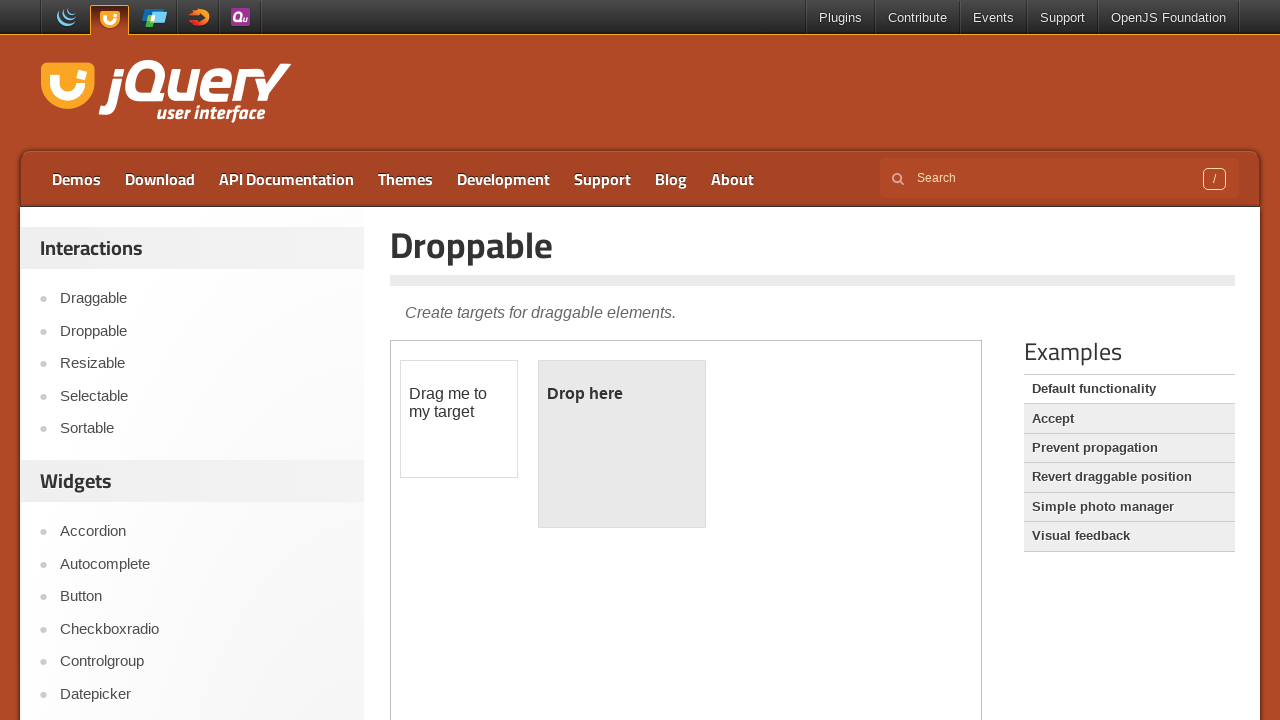

Dragged element to droppable area at (622, 444)
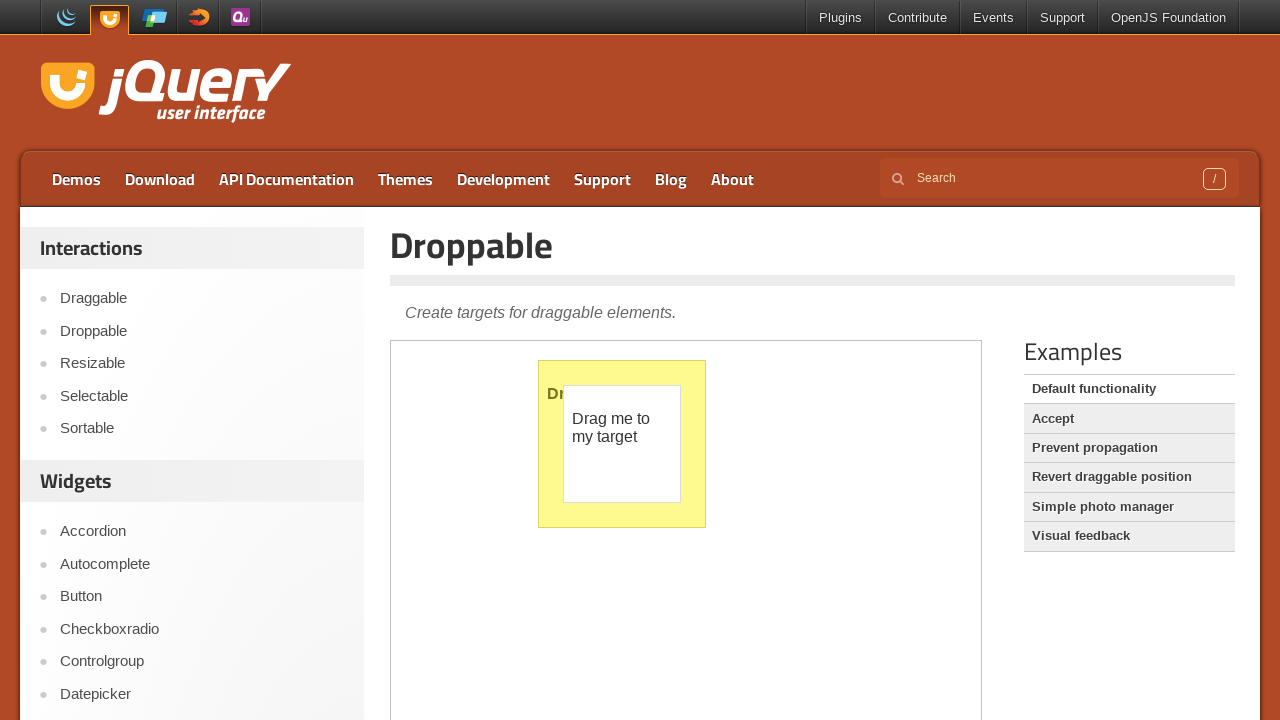

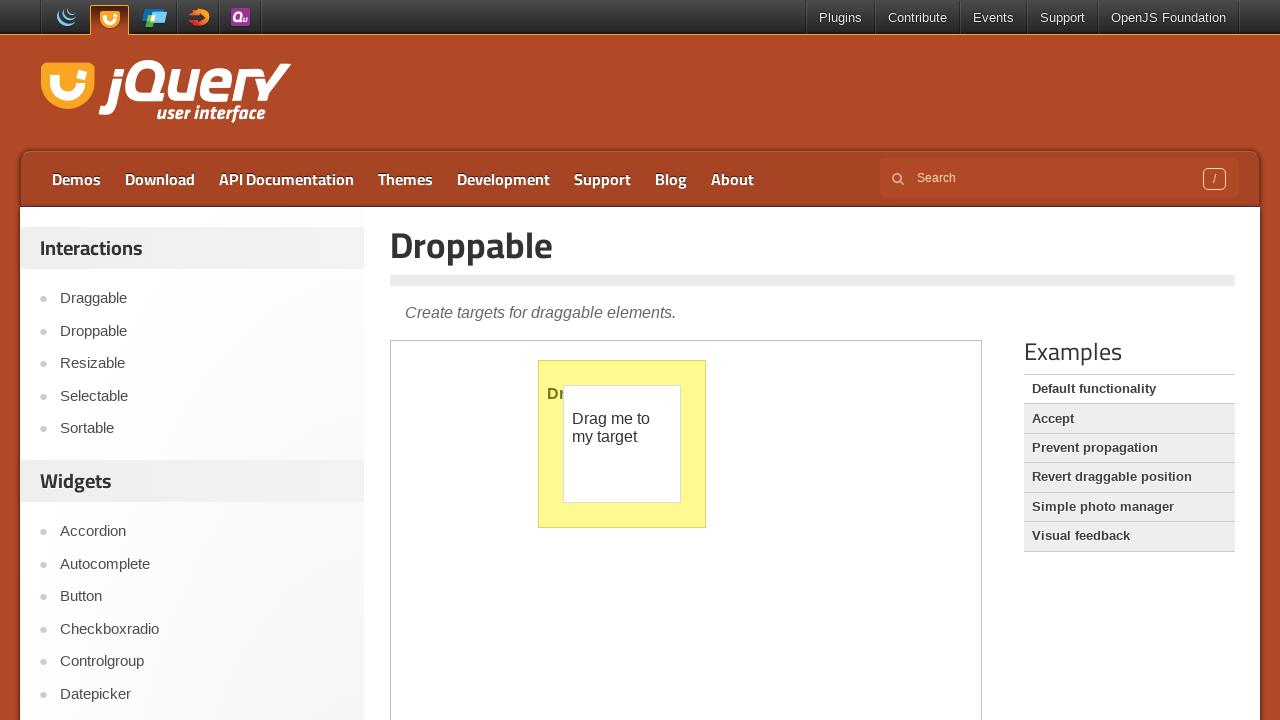